Opens the ubup.com homepage with a mobile viewport size (360x900)

Starting URL: http://www.ubup.com

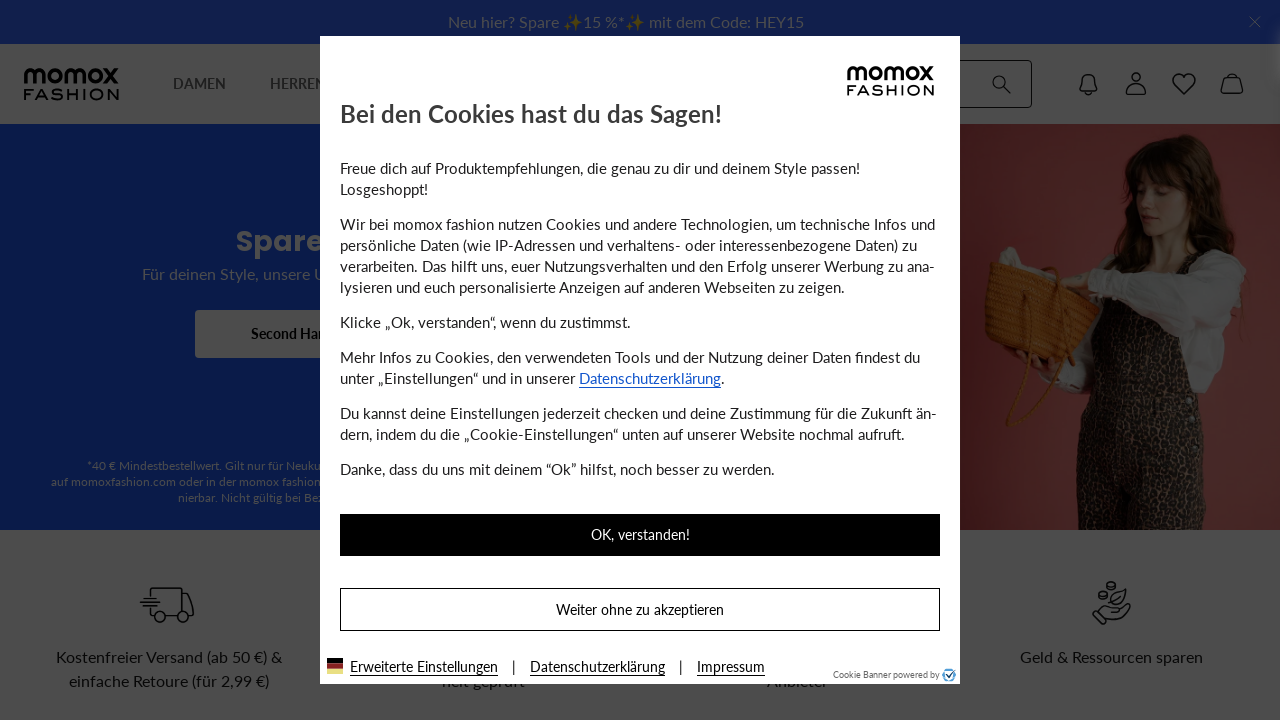

Set viewport to mobile size (360x900)
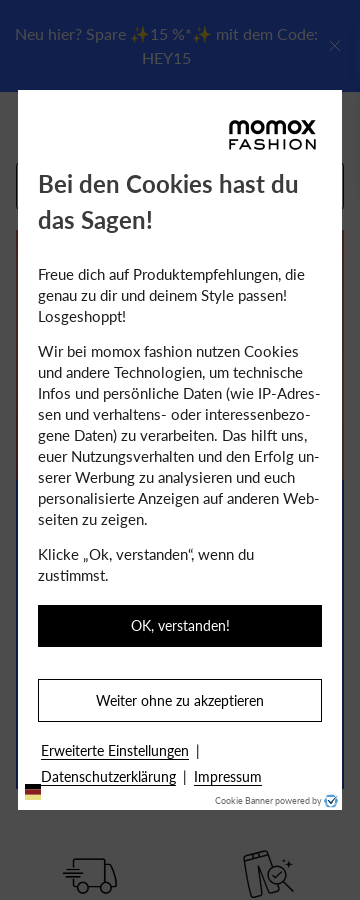

Waited for page DOM to load
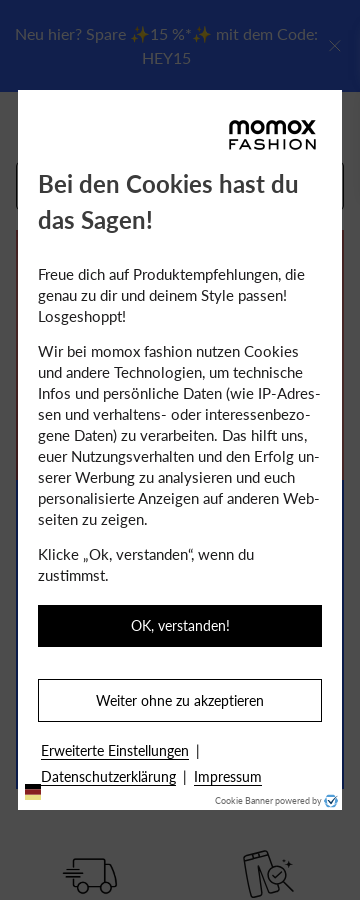

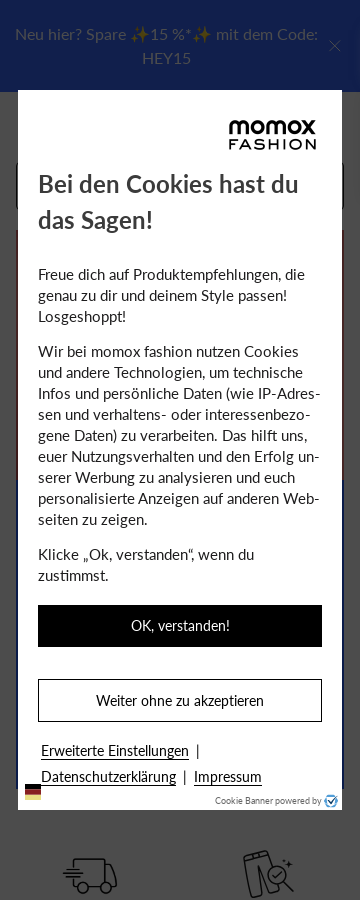